Attempts to click an element before it becomes clickable to demonstrate TimeoutException

Starting URL: https://demoqa.com/dynamic-properties

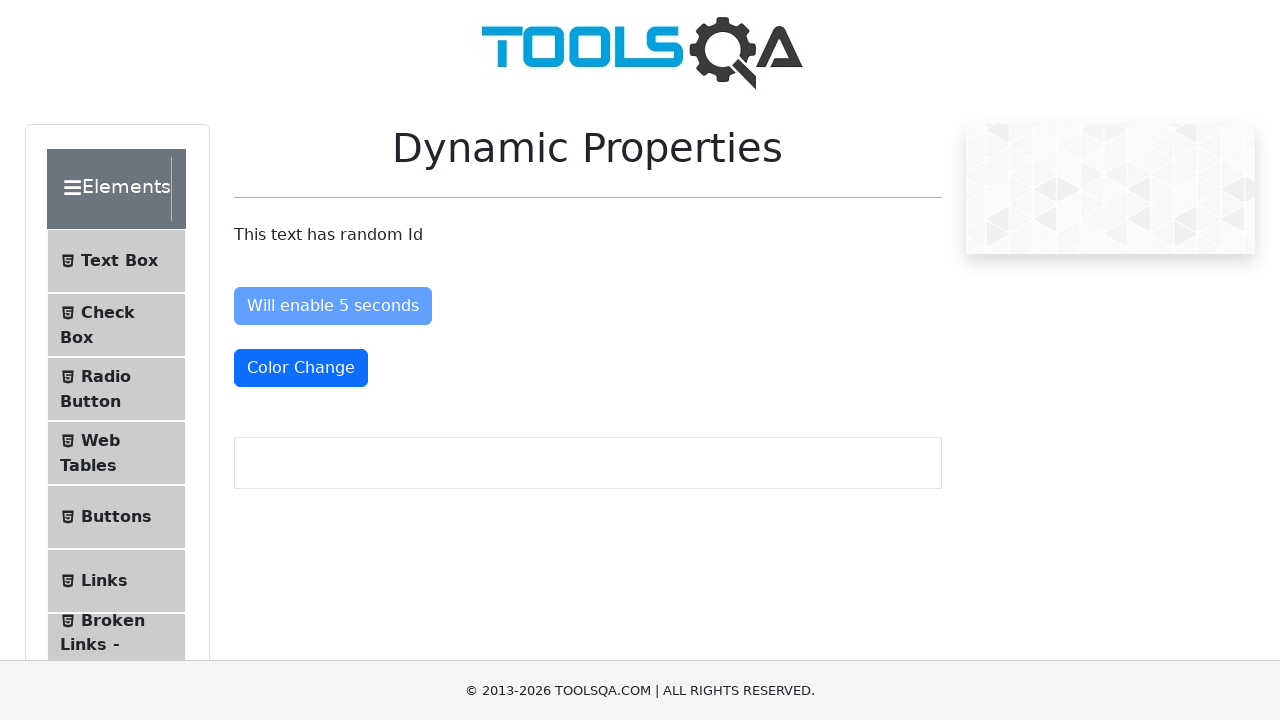

Navigated to DemoQA dynamic properties page
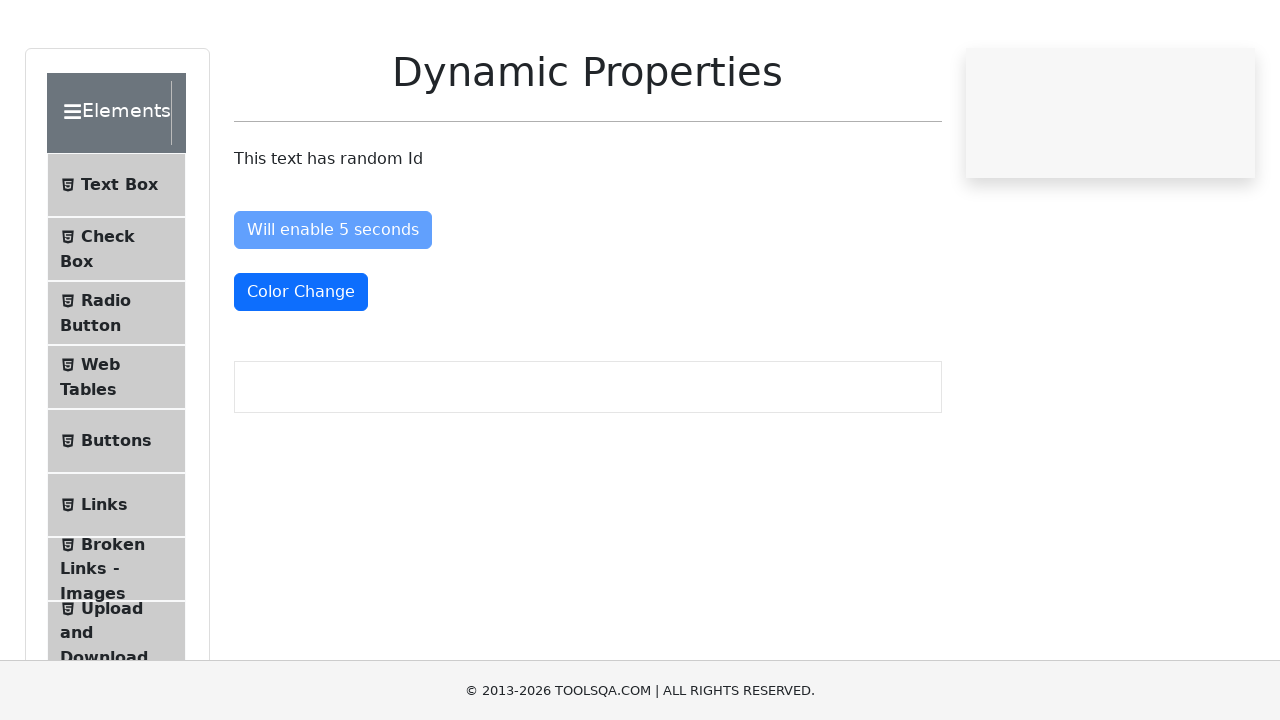

TimeoutException caught - attempted to click element before it became clickable (timeout set to 2000ms) on #enableAfter
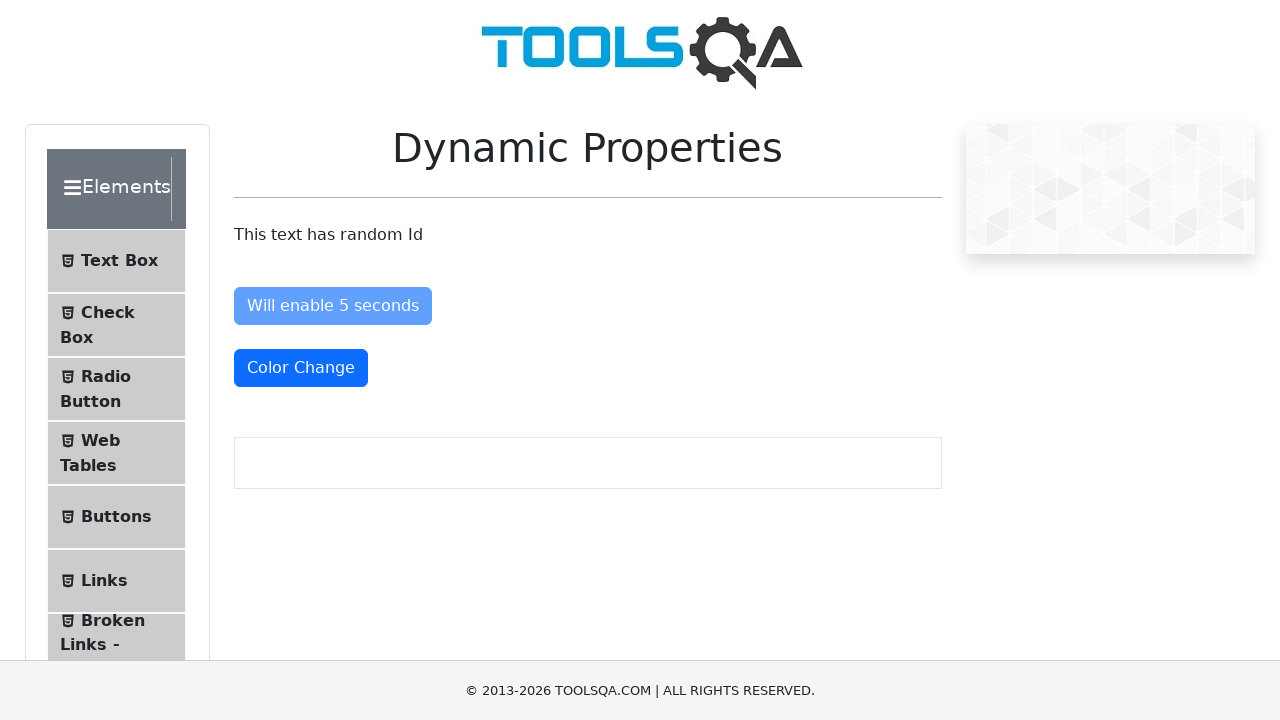

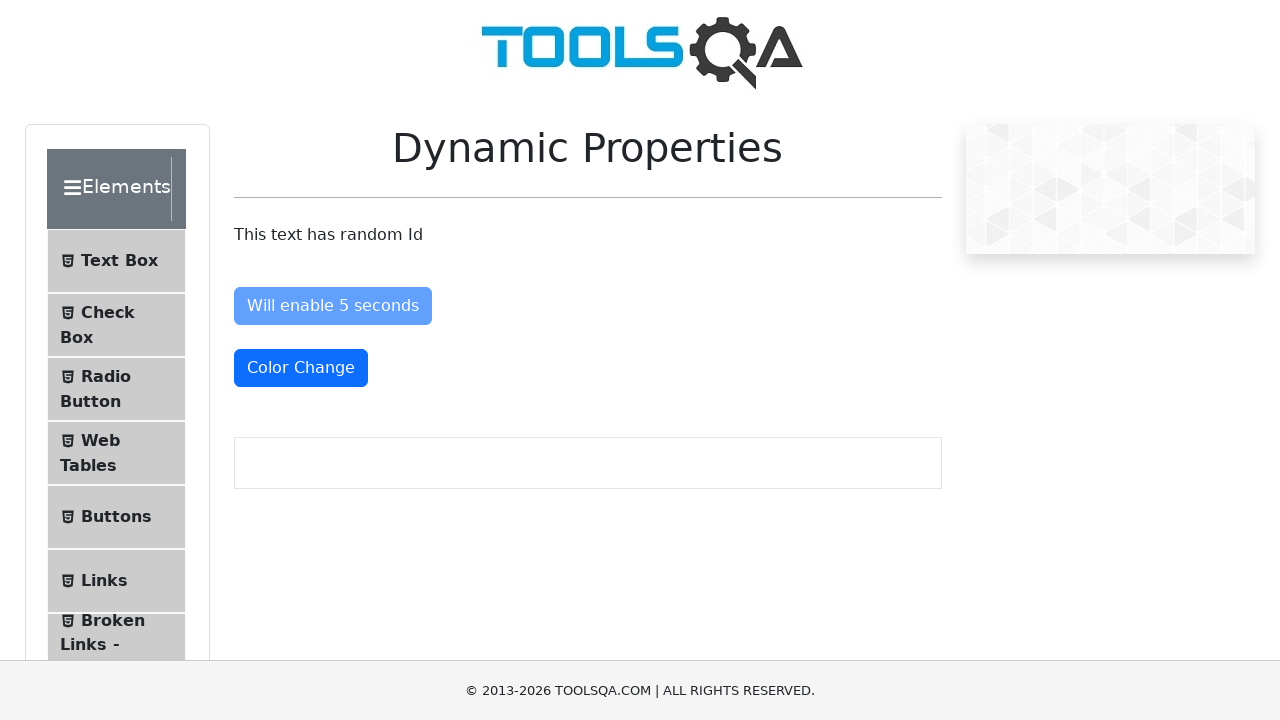